Opens the Rahul Shetty Academy e-commerce client page and waits for it to load.

Starting URL: https://rahulshettyacademy.com/client

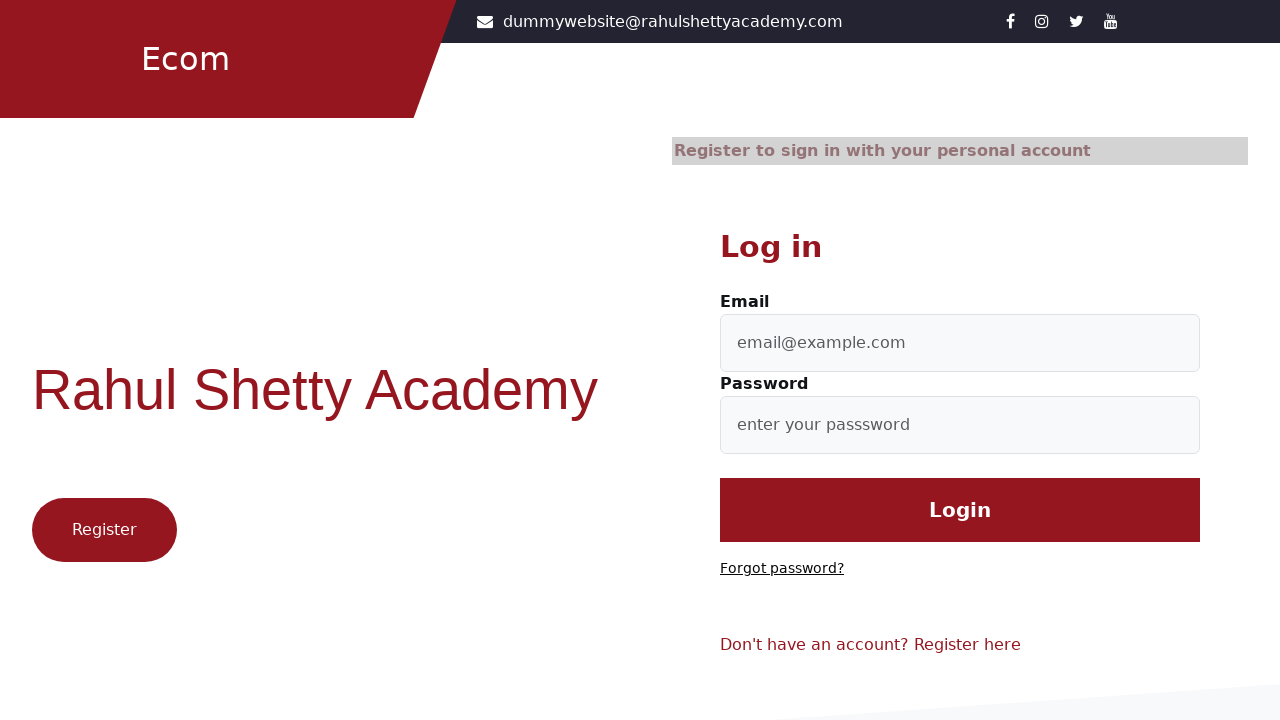

Rahul Shetty Academy e-commerce page loaded (domcontentloaded state)
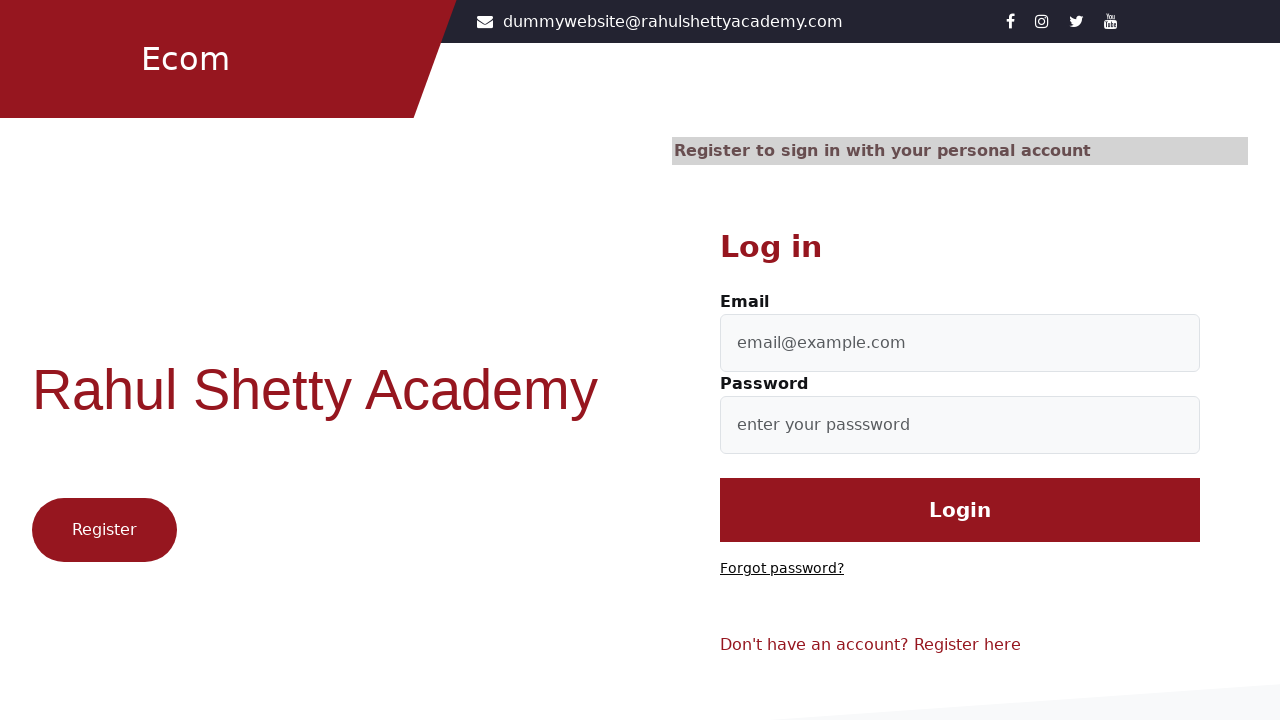

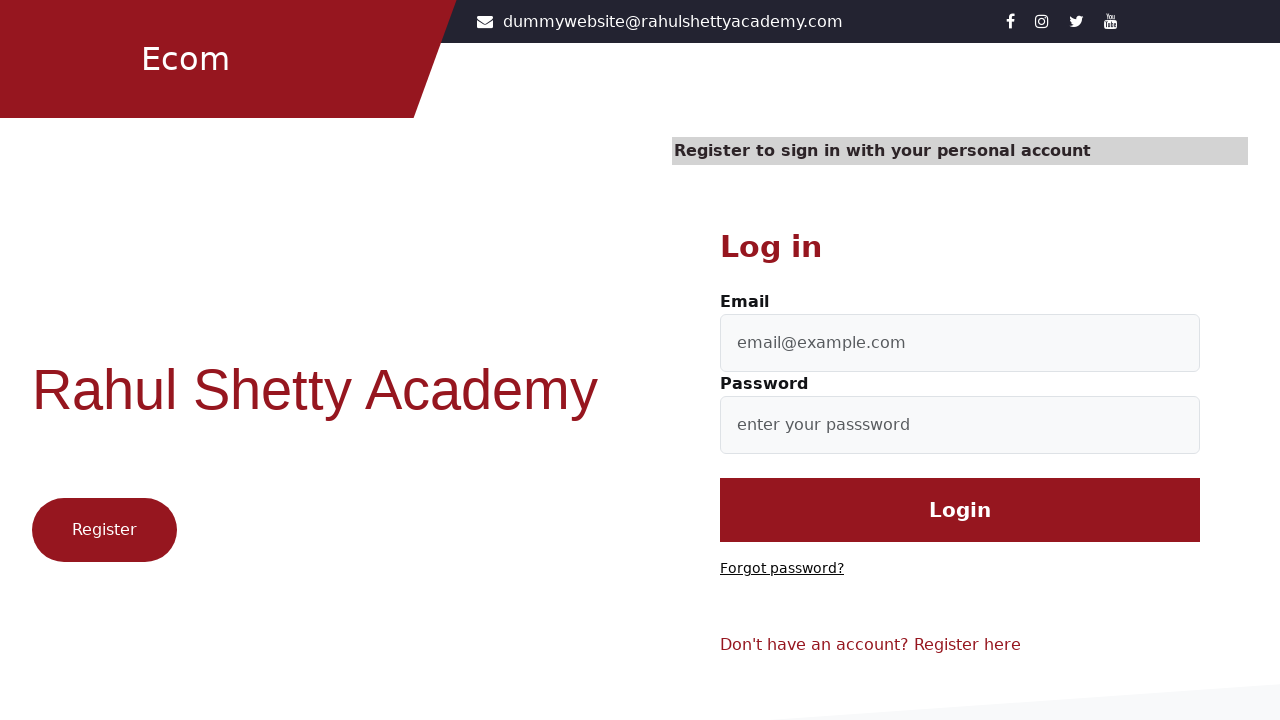